Plays a YouTube video by navigating to the video URL, then using keyboard shortcuts 'k' (play/pause) and 'f' (fullscreen) to control playback.

Starting URL: https://www.youtube.com/watch?v=NaiCfIcutbM

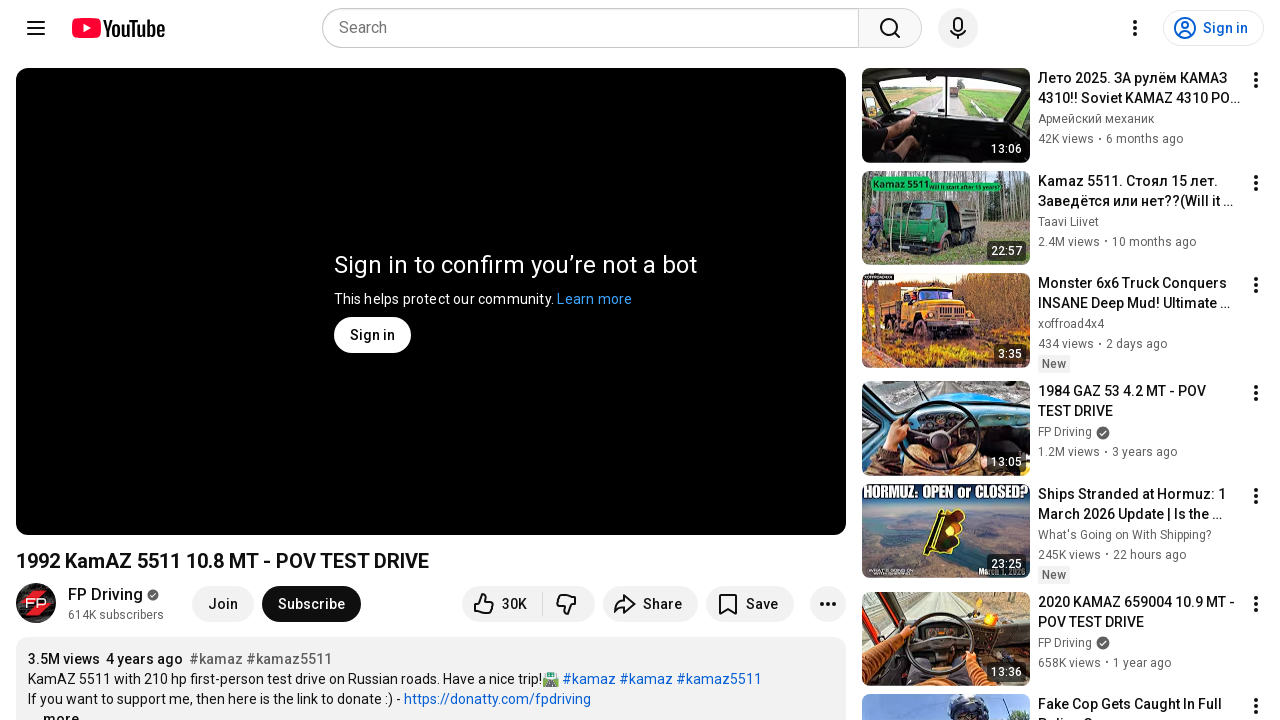

Navigated to YouTube video URL
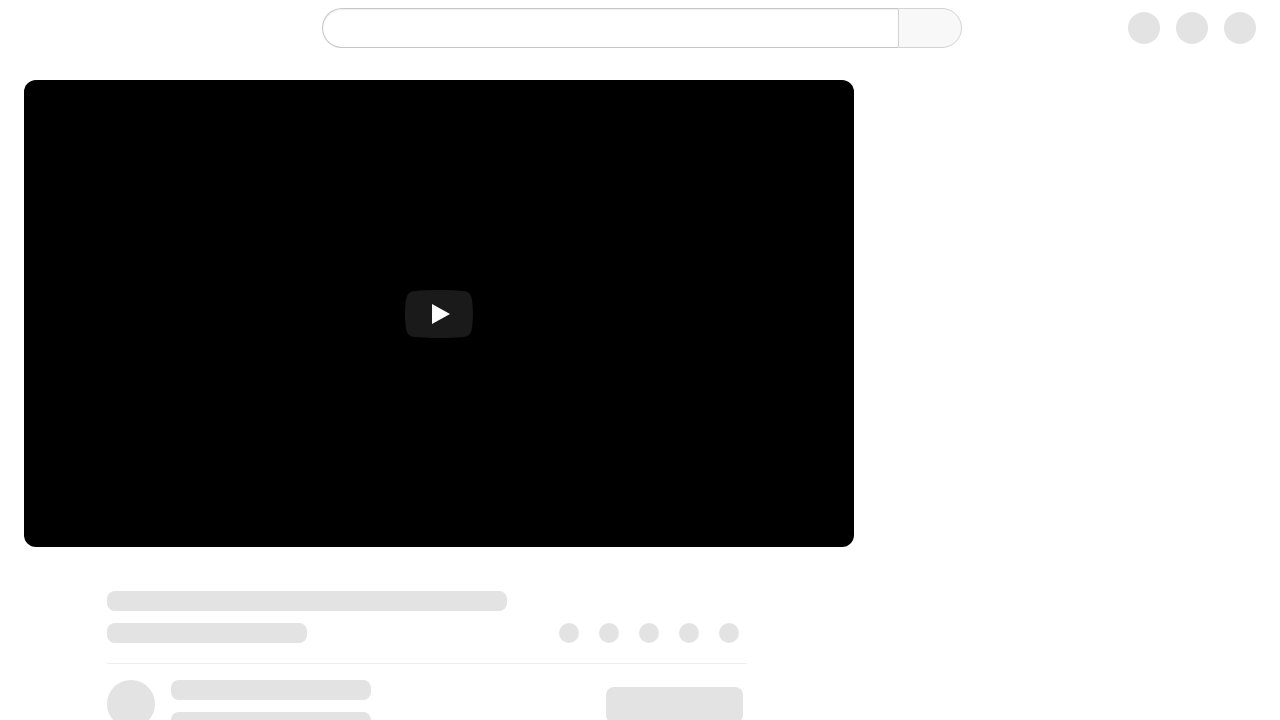

Waited for video page to fully load
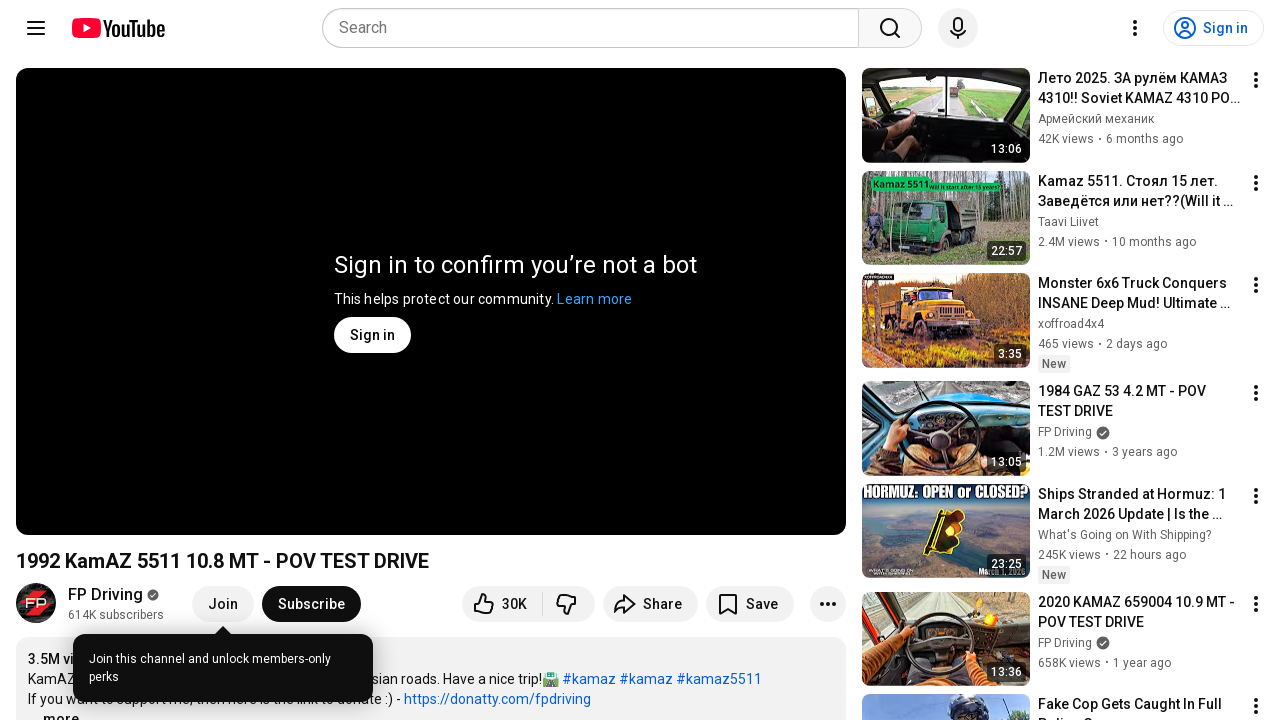

Pressed 'k' to play/pause the video
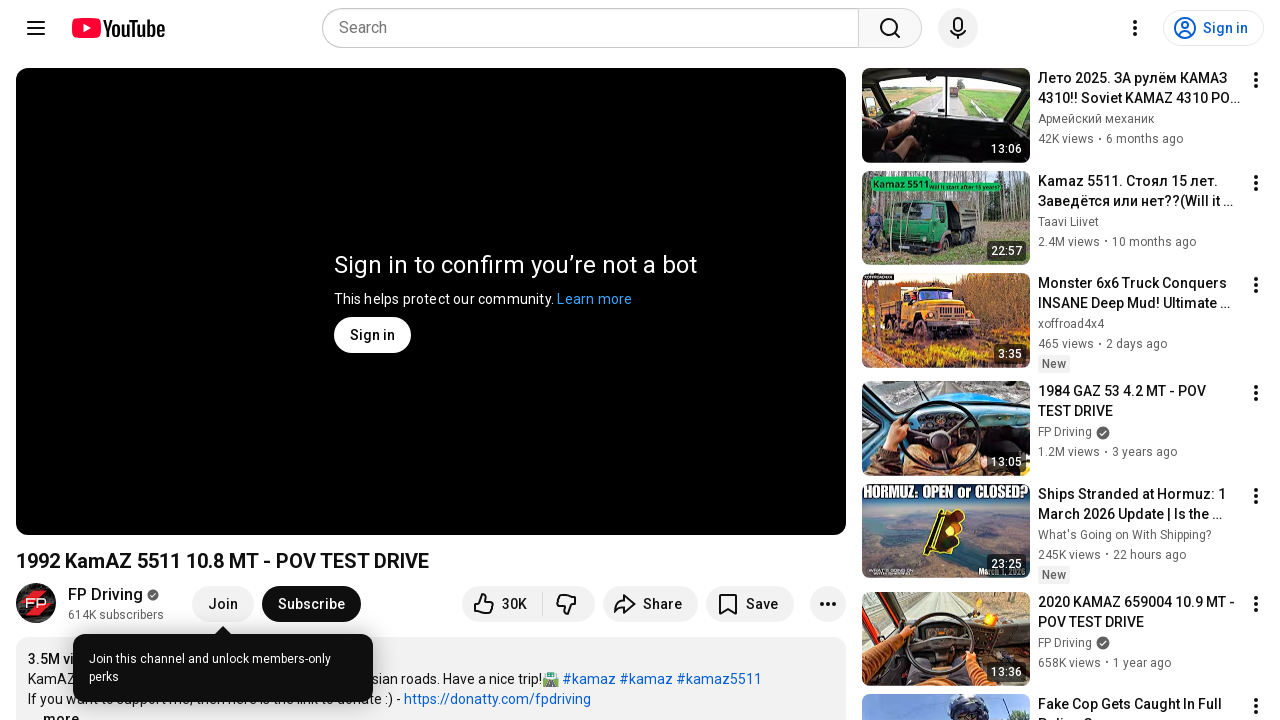

Waited for play/pause action to complete
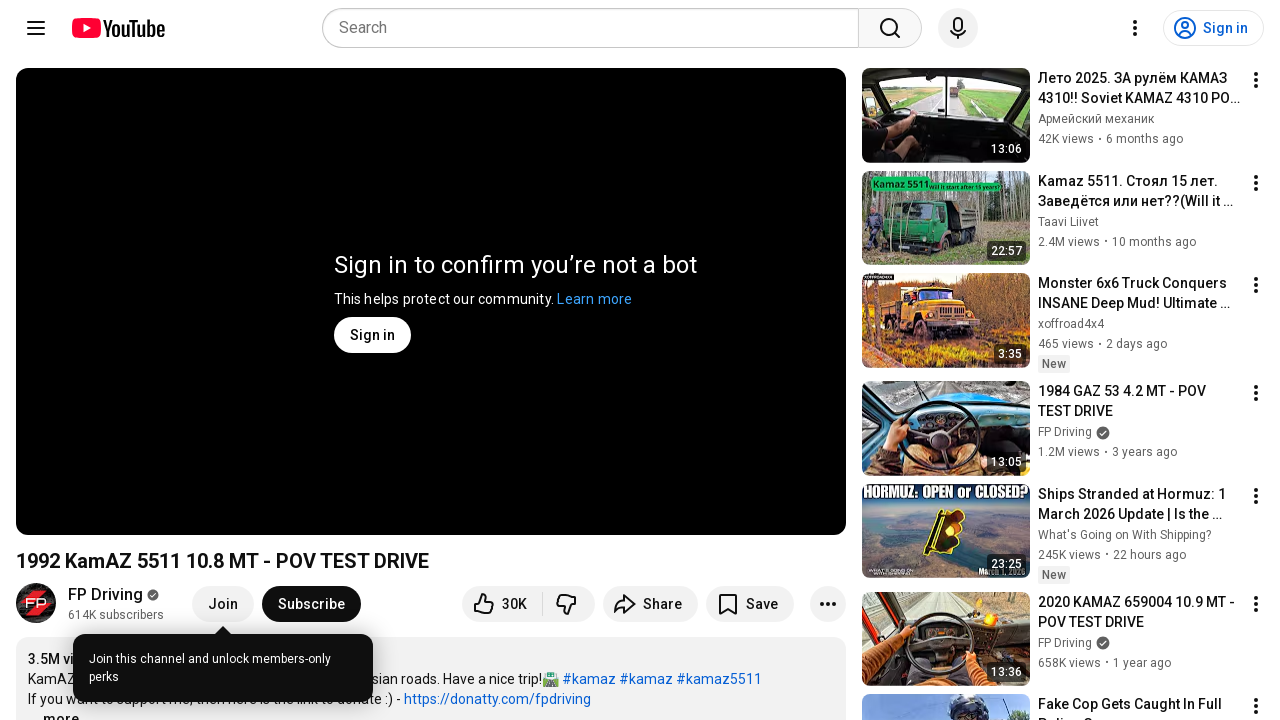

Pressed 'f' to toggle fullscreen mode
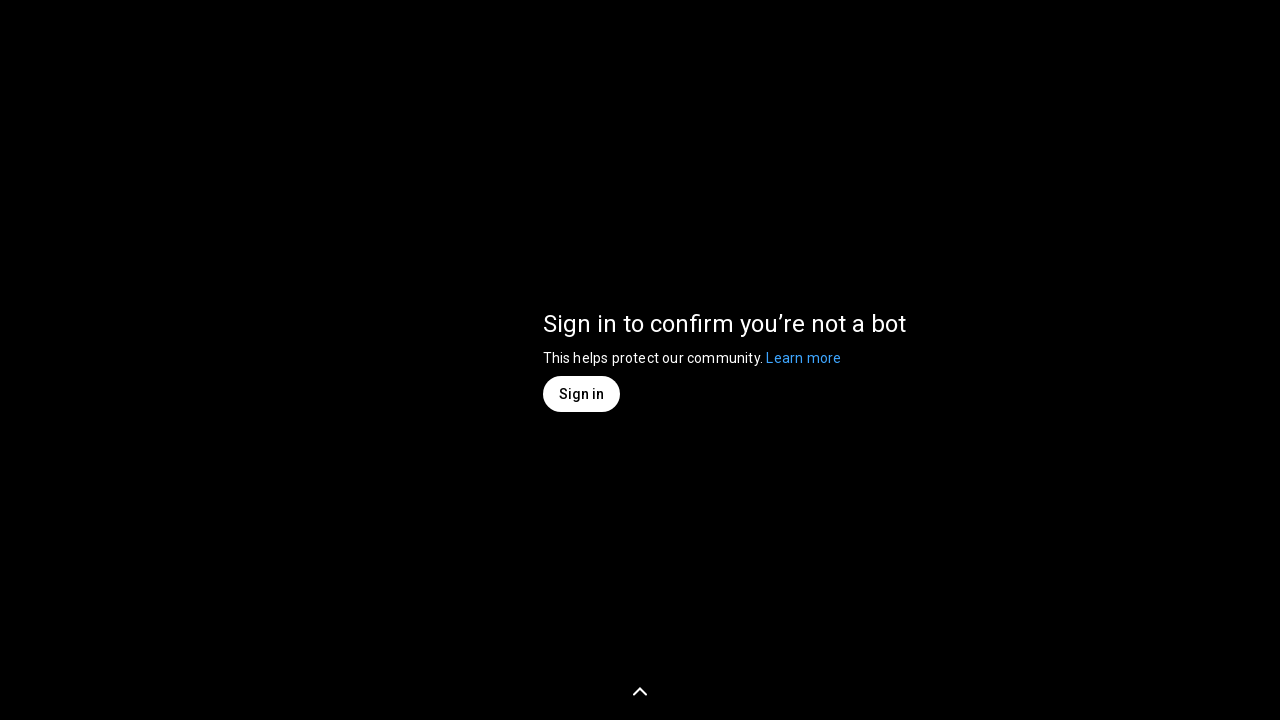

Waited for video to play for 5 seconds in fullscreen
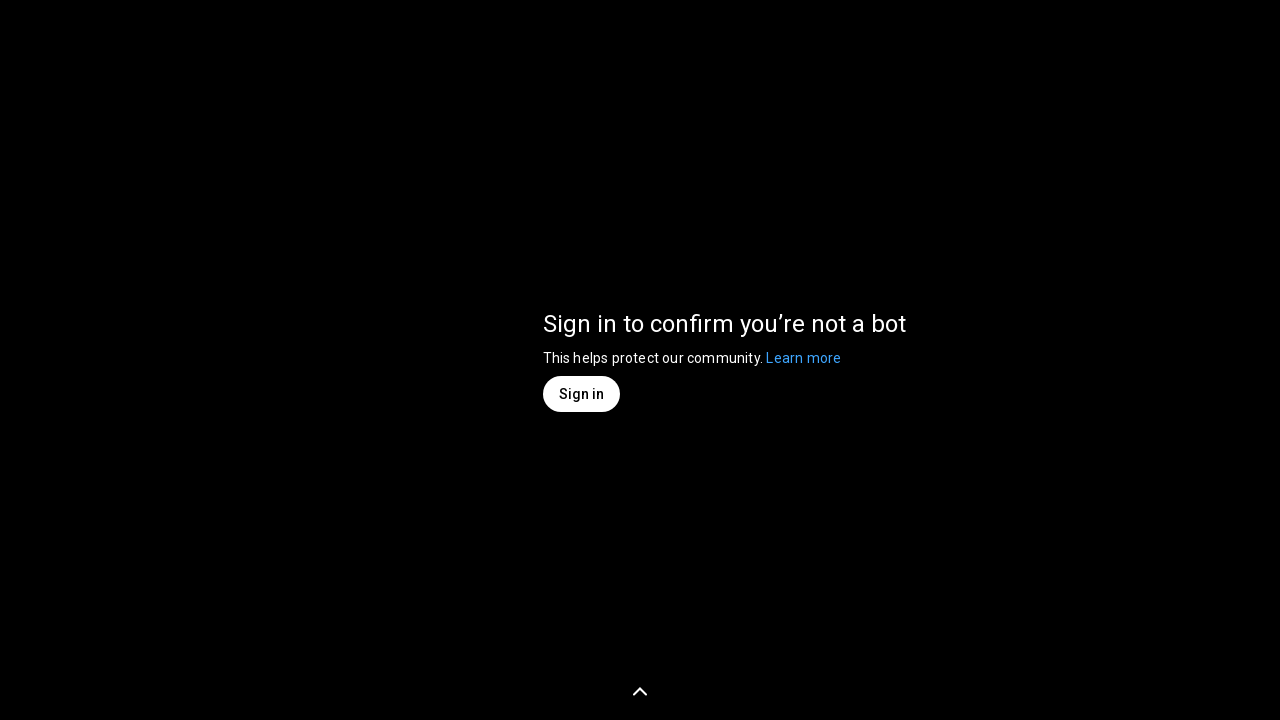

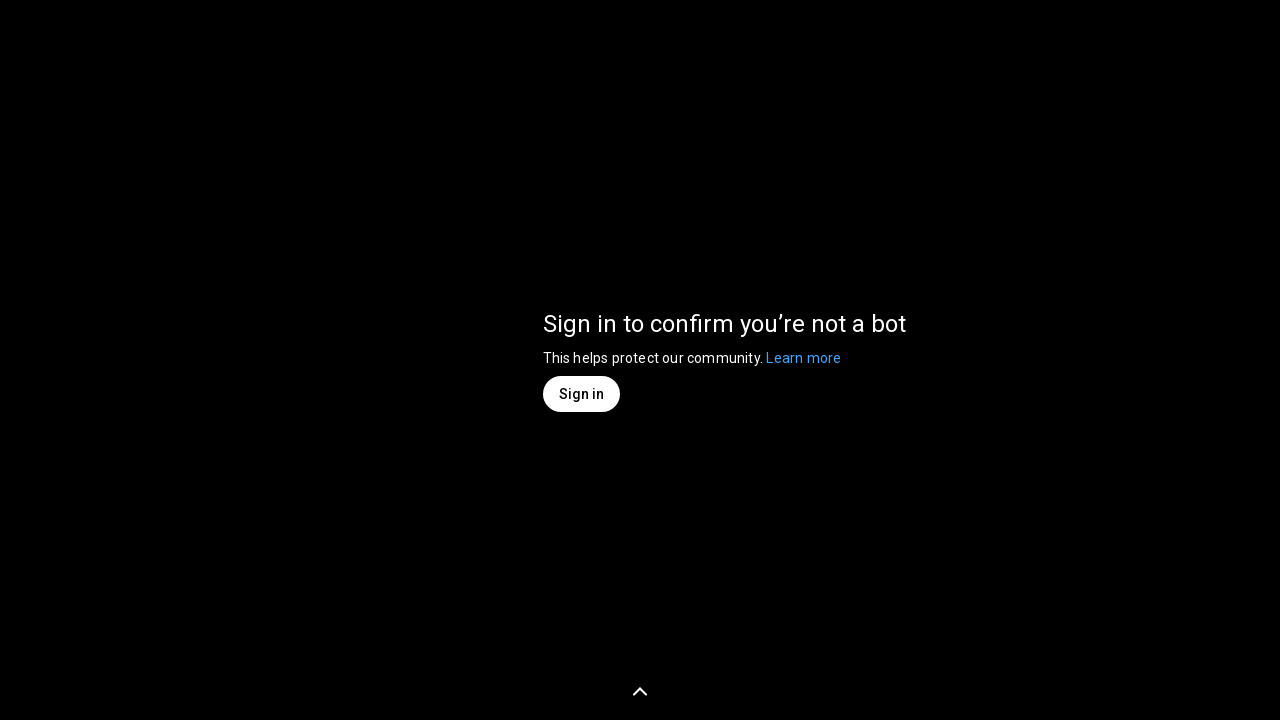